Navigates to Home Depot website and maximizes the browser window, then refreshes the page

Starting URL: https://www.homedepot.com/

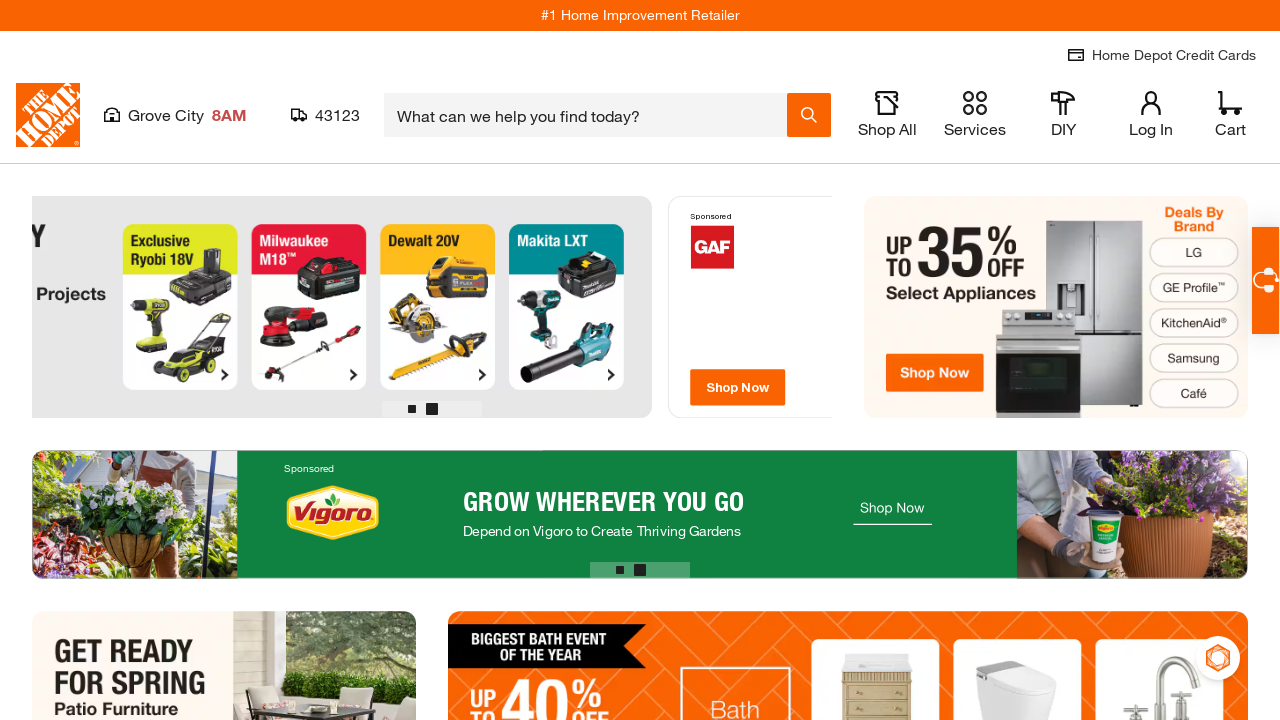

Refreshed the Home Depot page
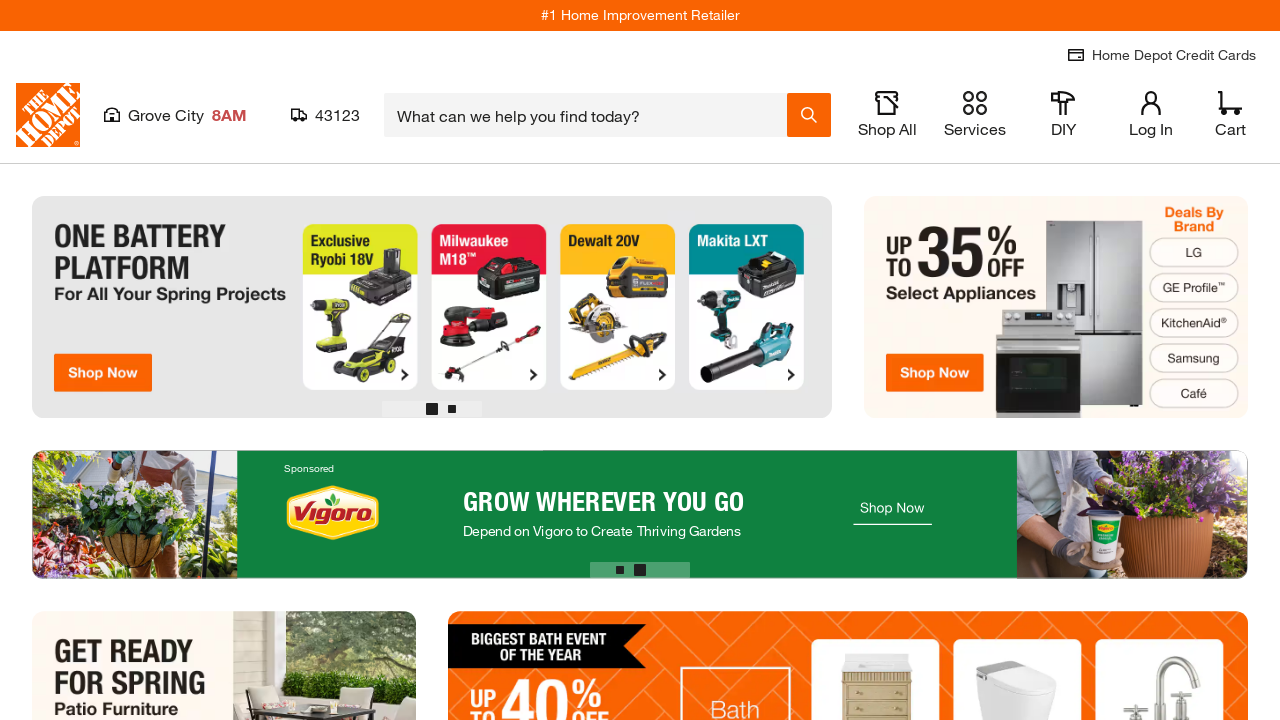

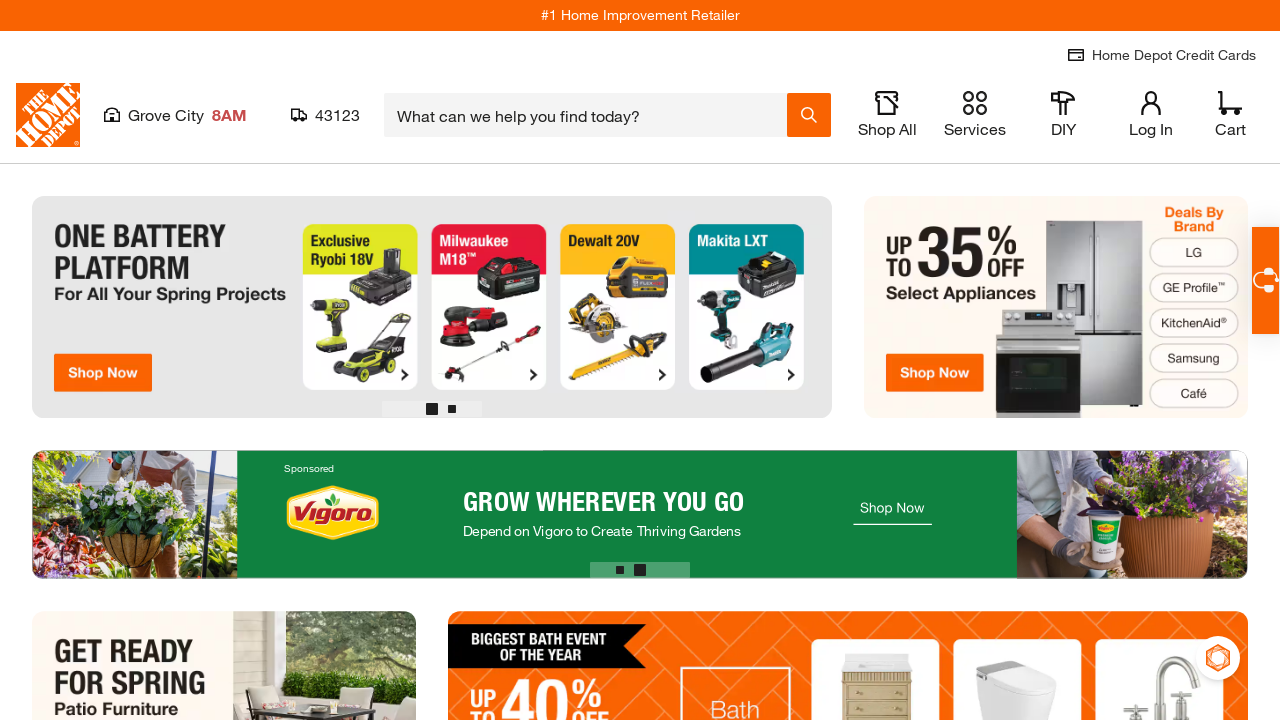